Tests form submission on a Selenium practice page by filling email and password fields using ID locators, then clicking the submit button

Starting URL: https://proleed.academy/exercises/selenium/selenium-element-id-locators-practice-form.php

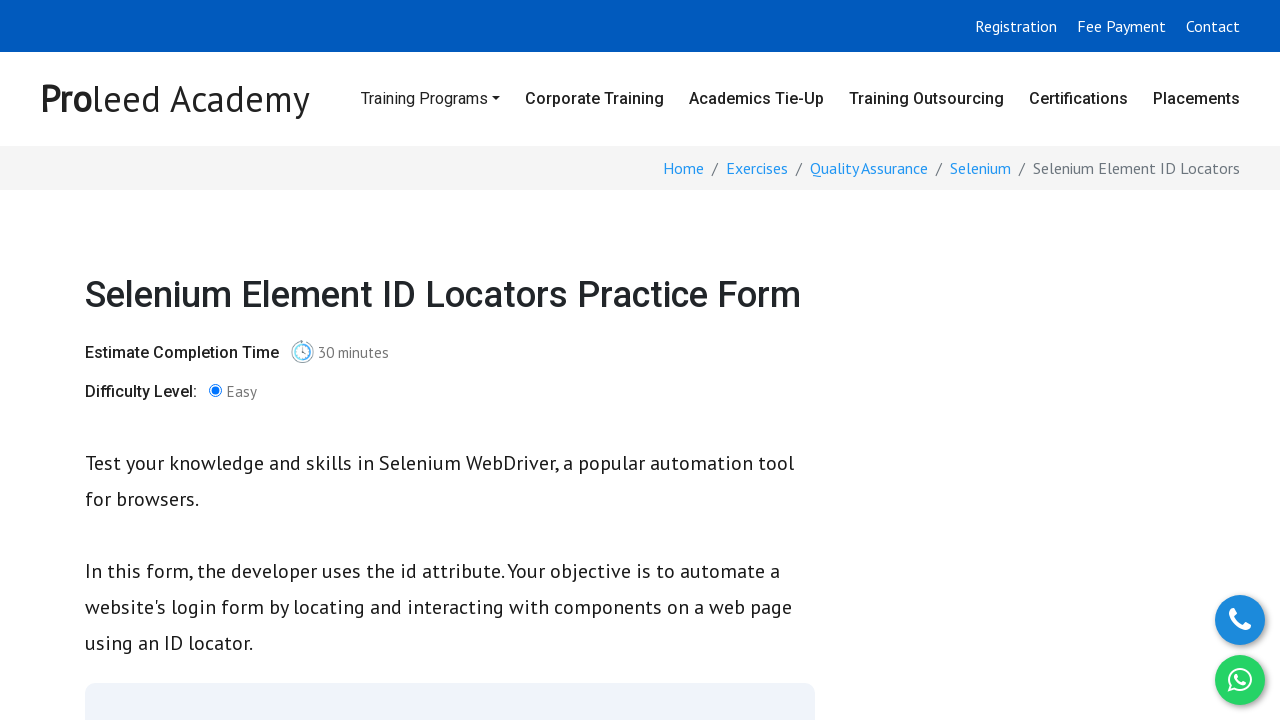

Filled email field with 'practiceuser@example.com' using ID locator on #email
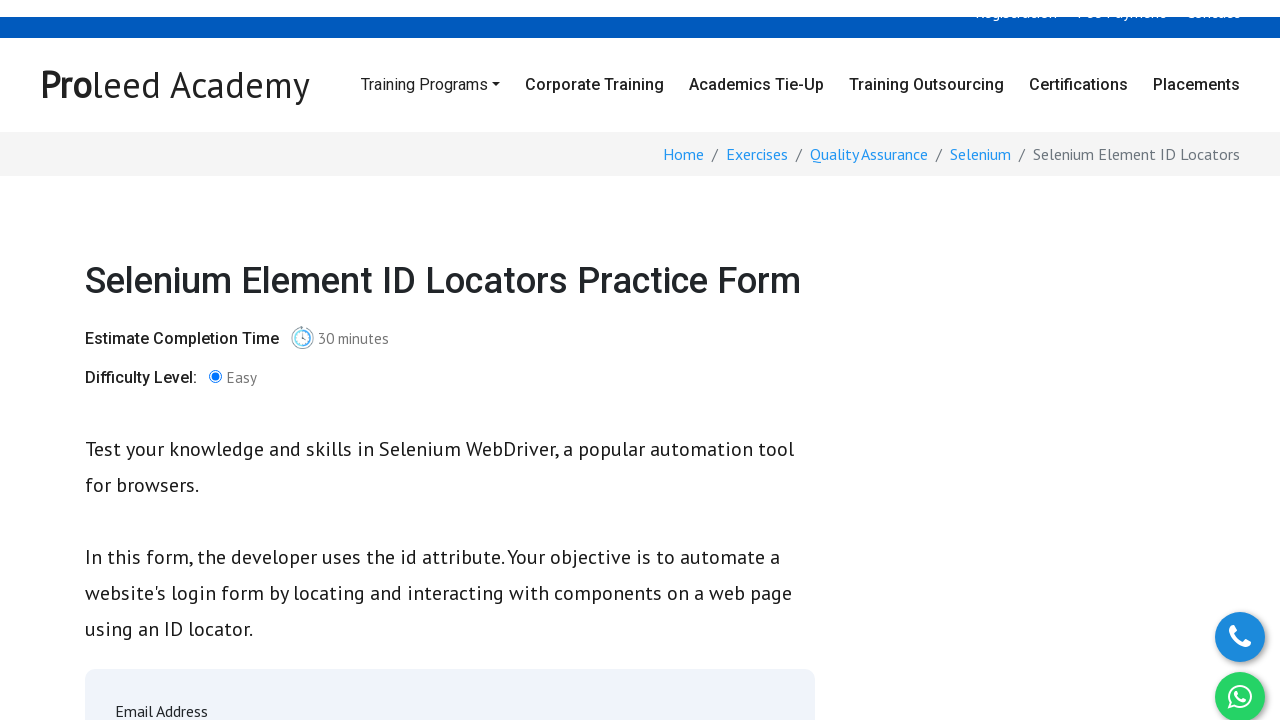

Filled password field with 'testpass456' using ID locator on #password
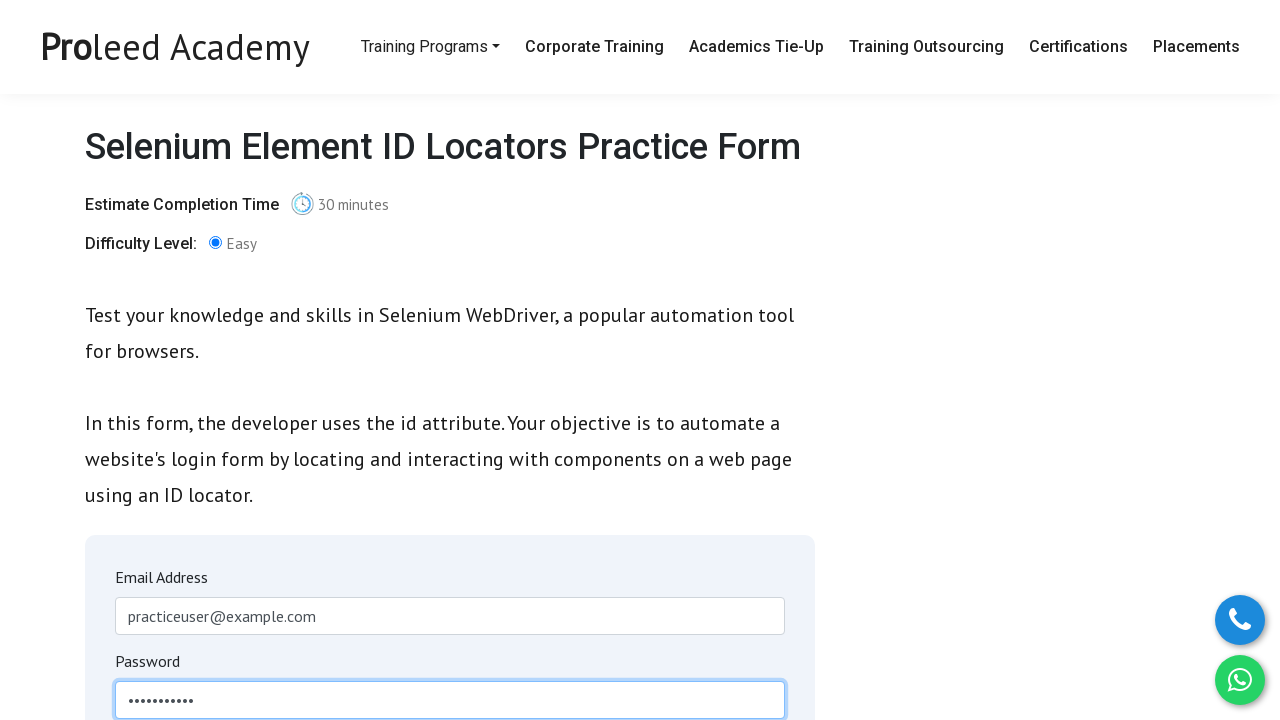

Clicked the login/submit button at (156, 361) on #login
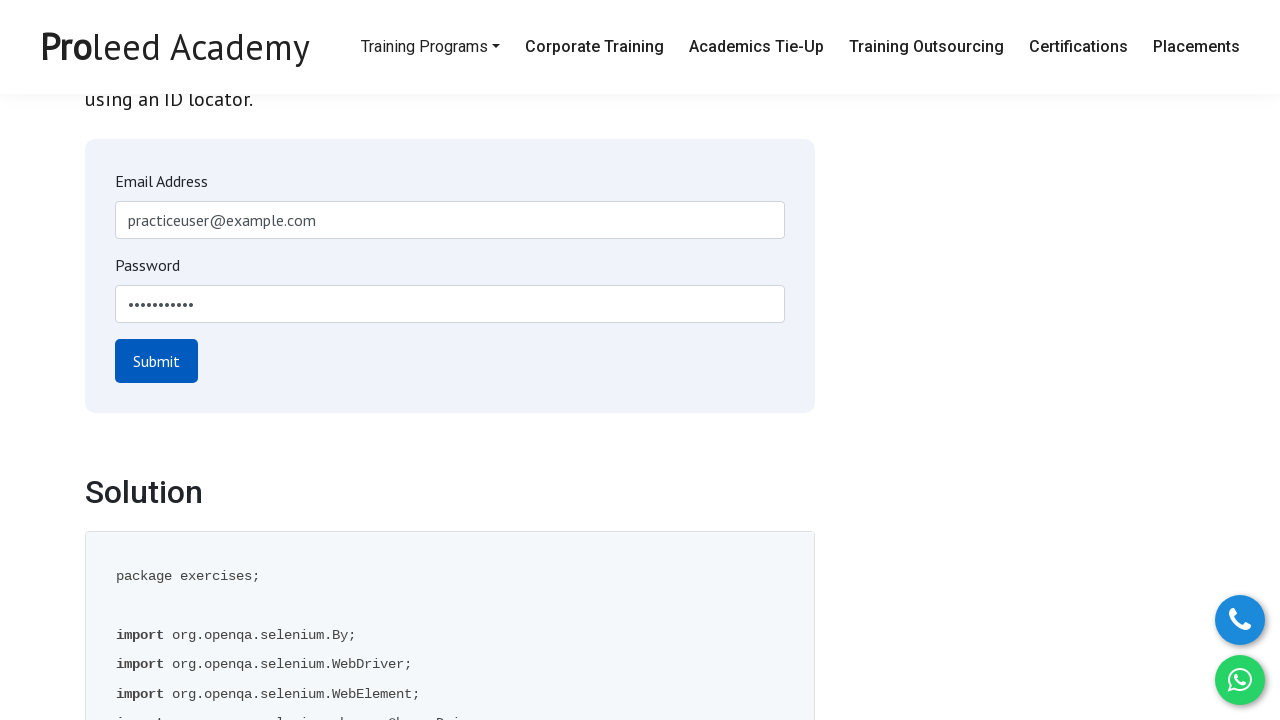

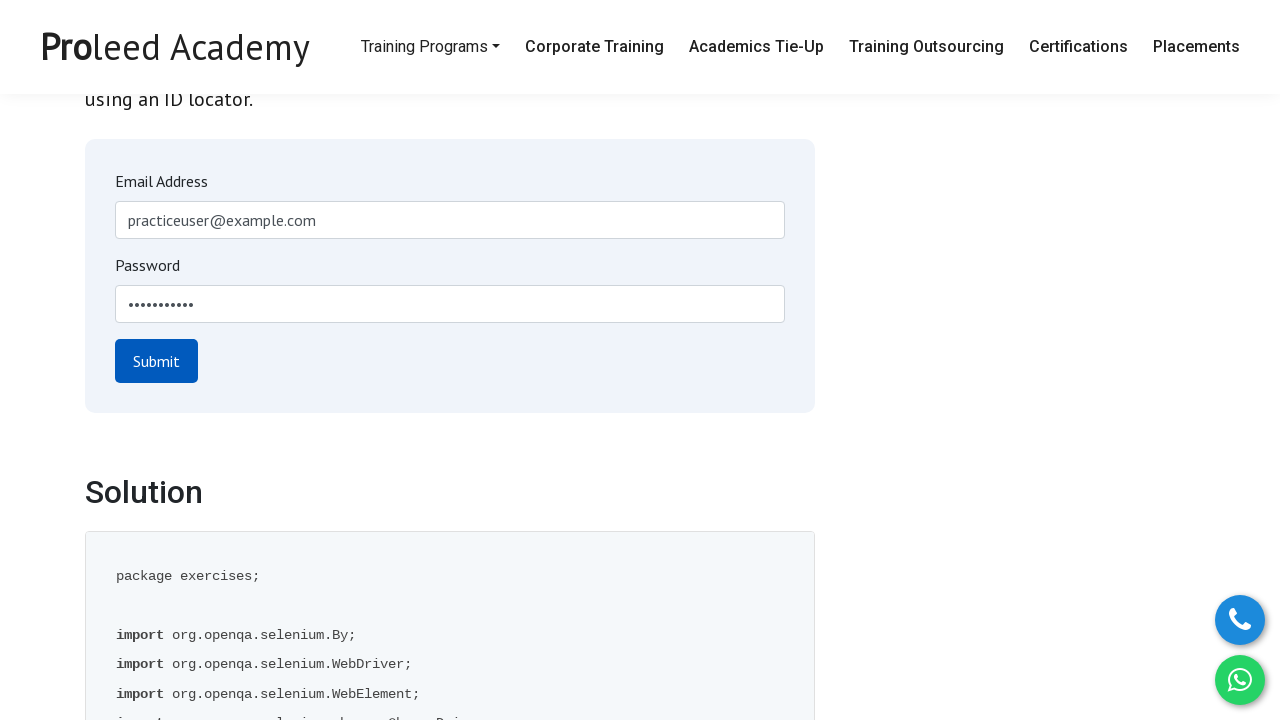